Tests that the 'Clear completed' button displays correct text when items are completed

Starting URL: https://demo.playwright.dev/todomvc

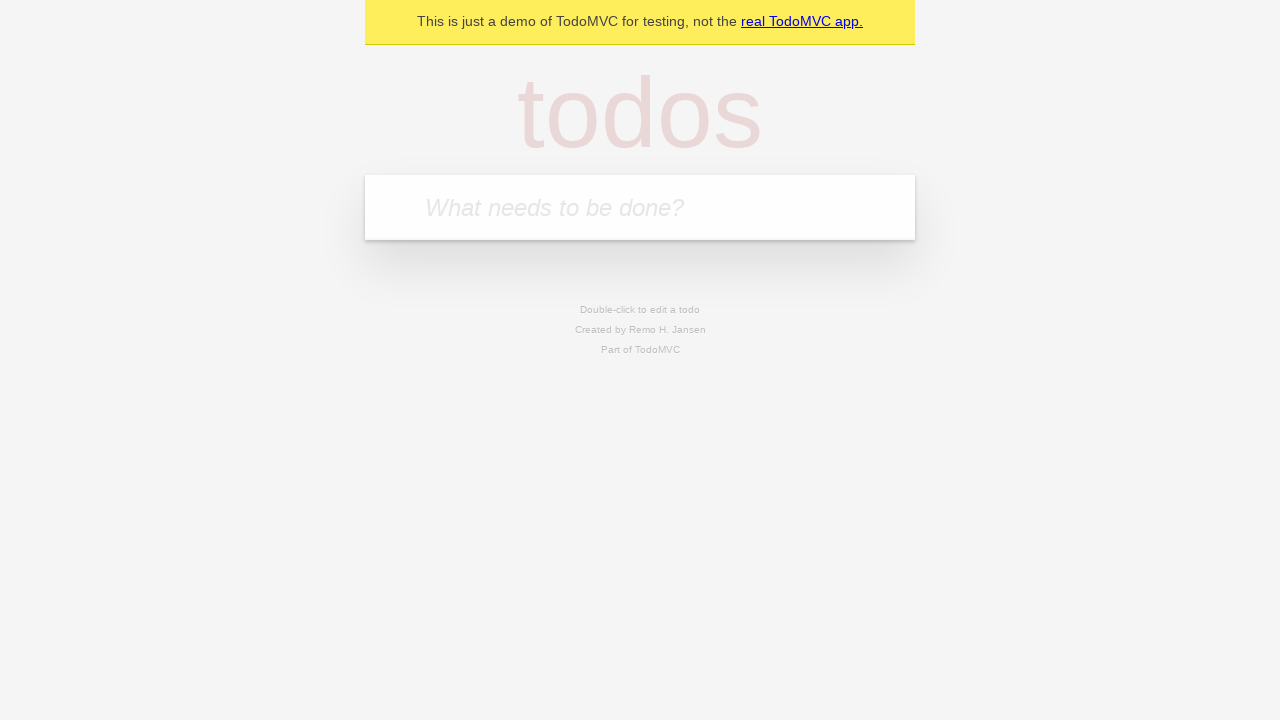

Located the 'What needs to be done?' input field
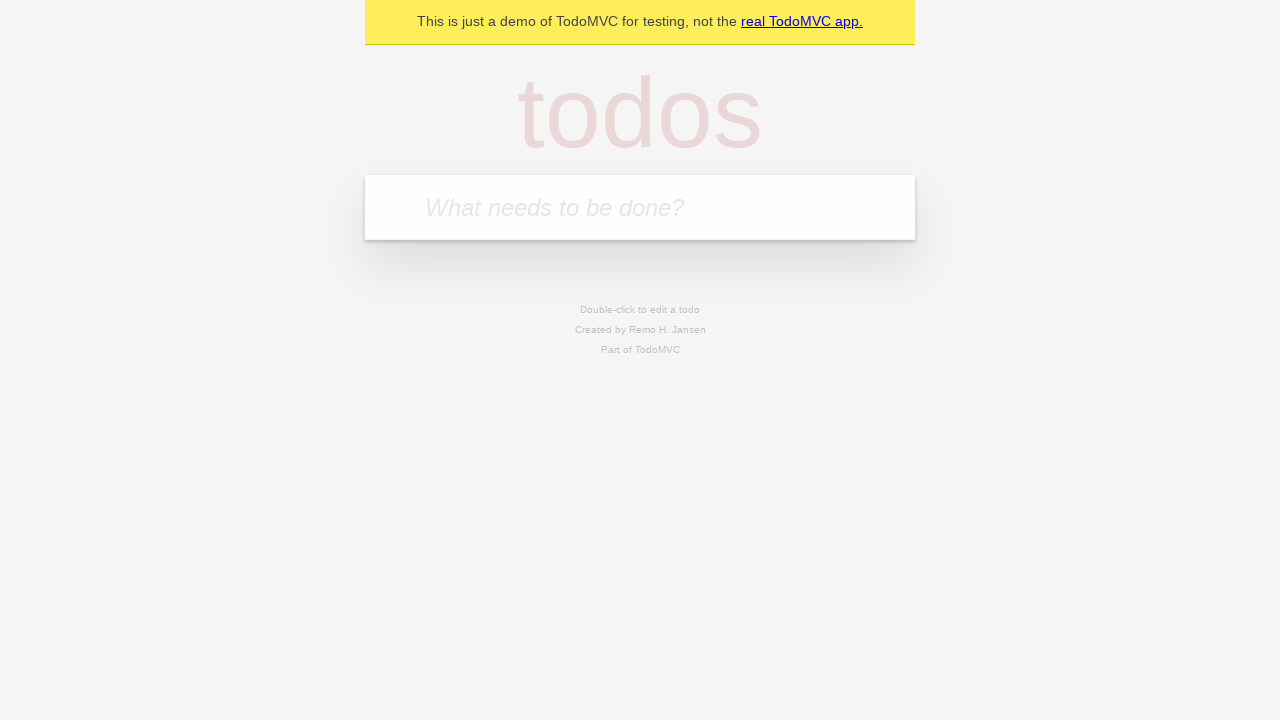

Filled first todo: 'buy some cheese' on internal:attr=[placeholder="What needs to be done?"i]
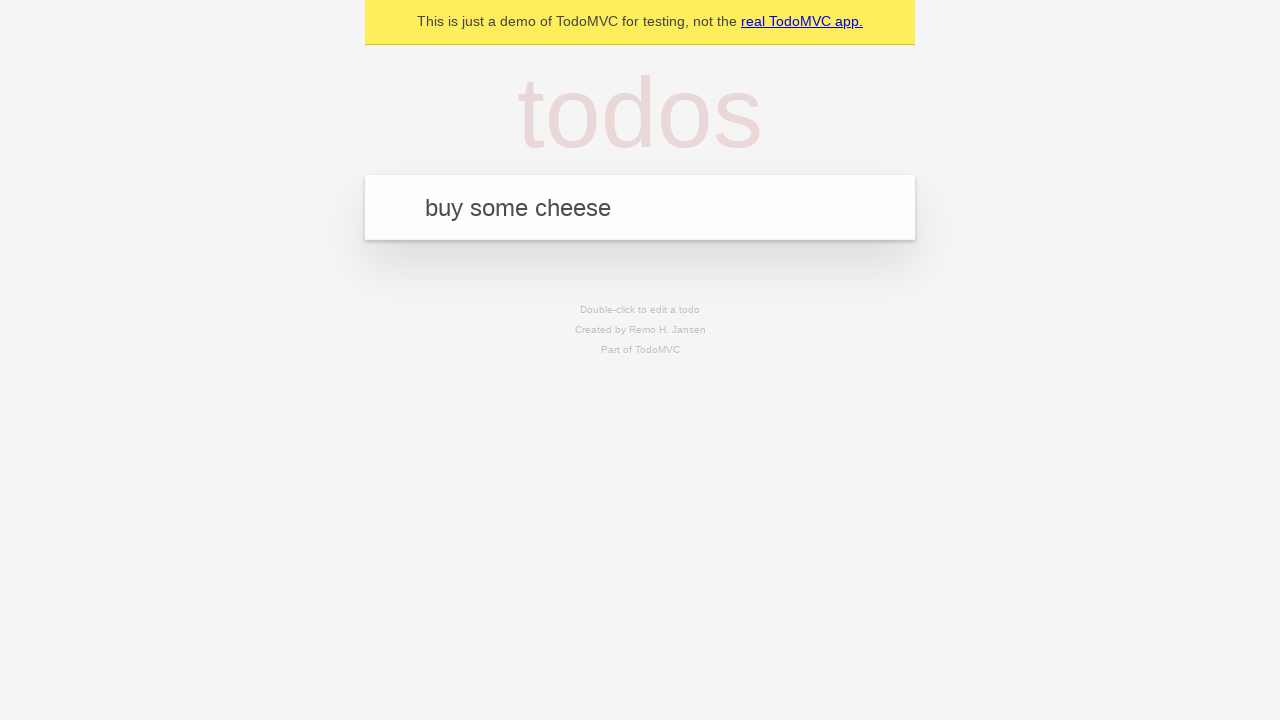

Pressed Enter to add first todo on internal:attr=[placeholder="What needs to be done?"i]
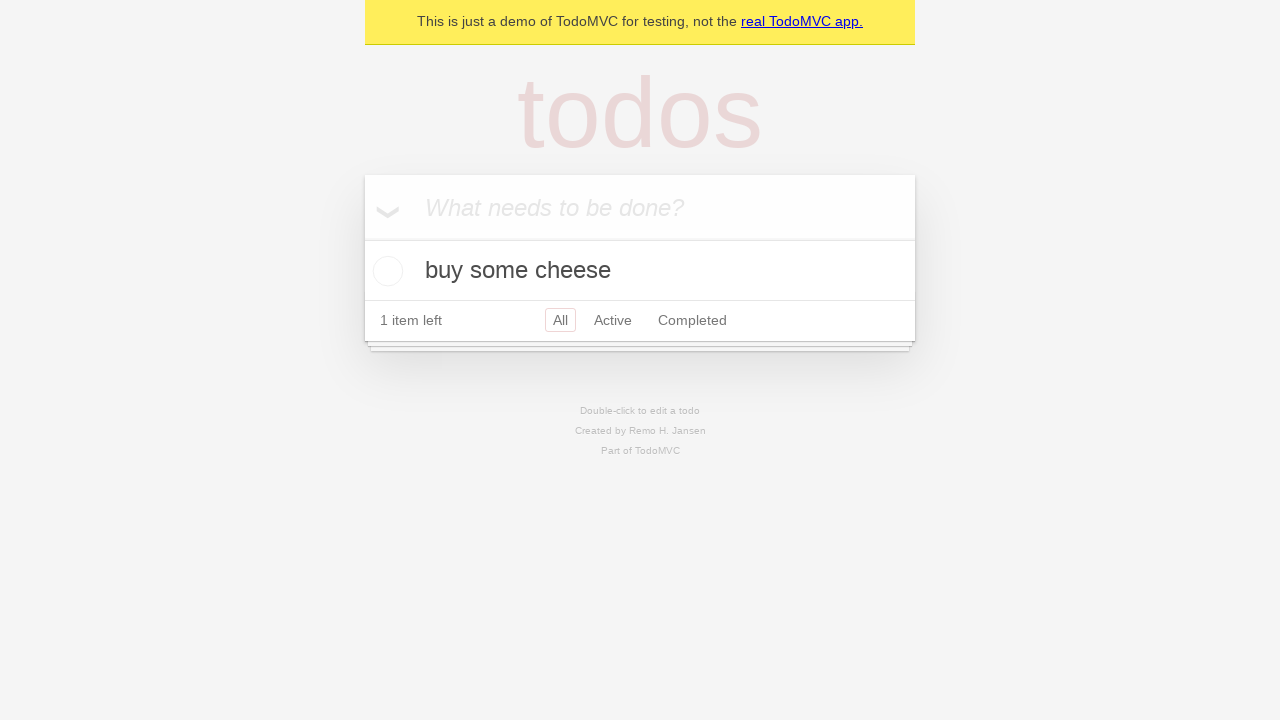

Filled second todo: 'feed the cat' on internal:attr=[placeholder="What needs to be done?"i]
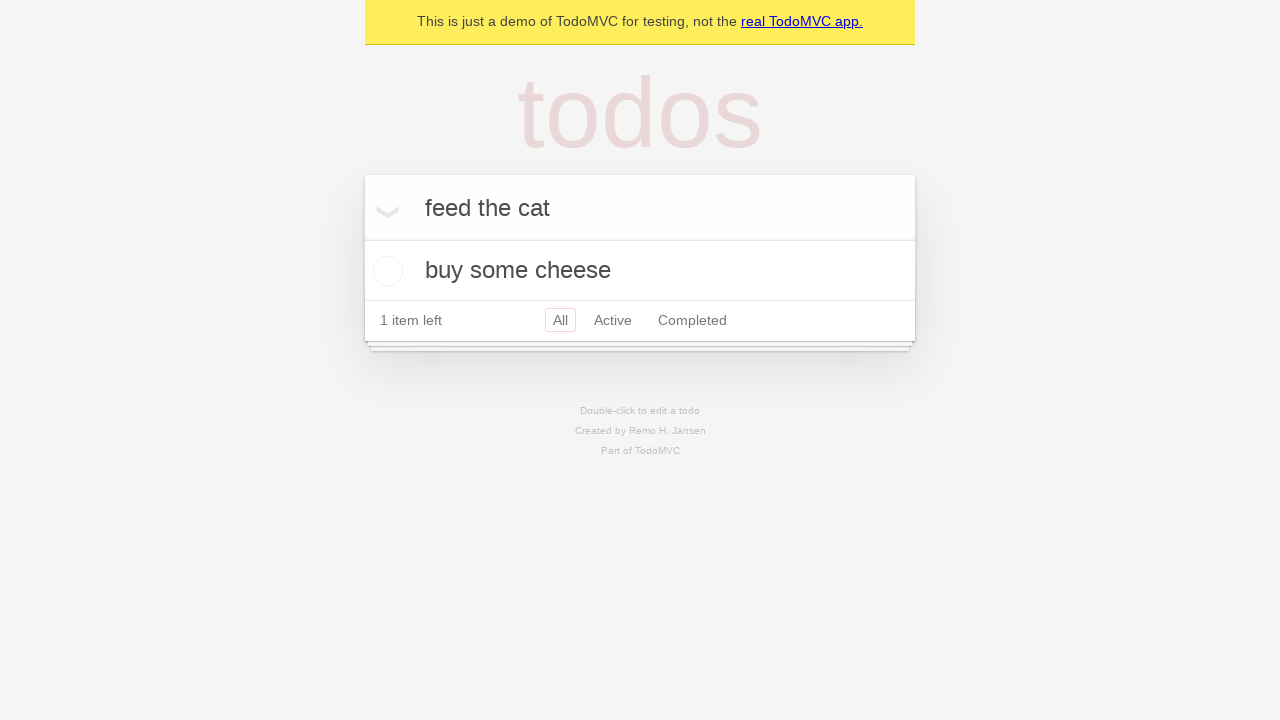

Pressed Enter to add second todo on internal:attr=[placeholder="What needs to be done?"i]
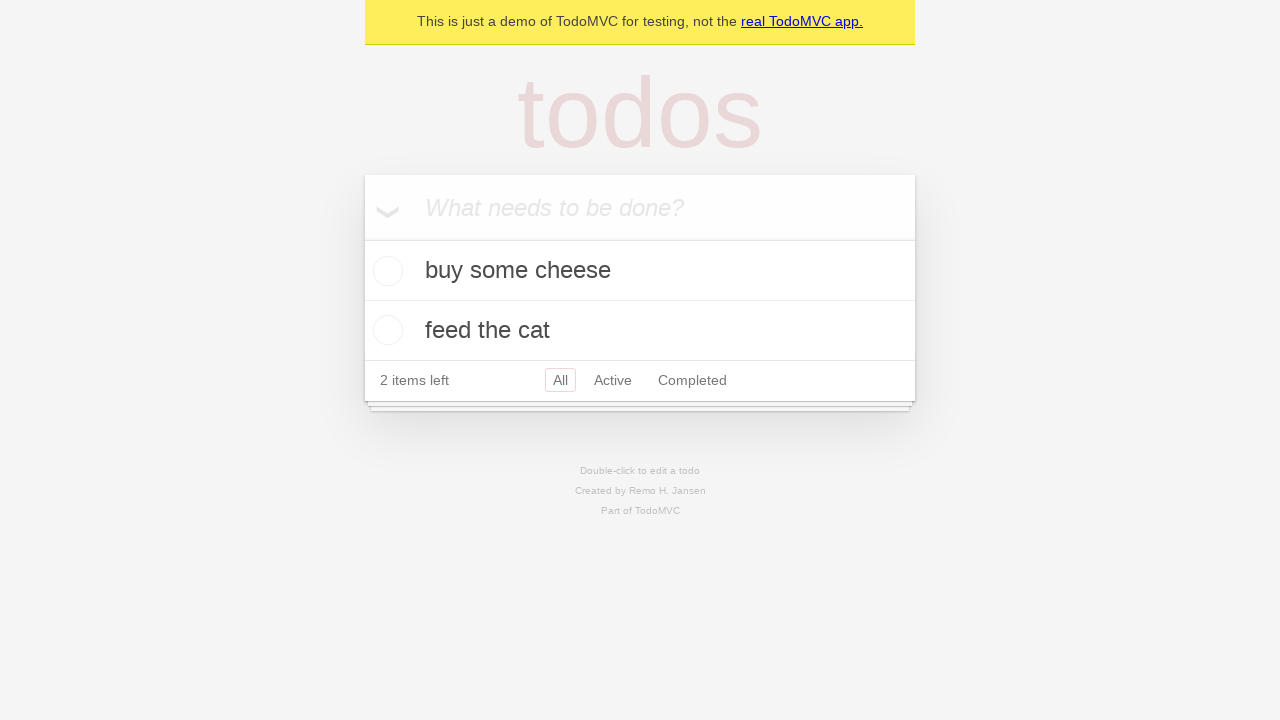

Filled third todo: 'book a doctors appointment' on internal:attr=[placeholder="What needs to be done?"i]
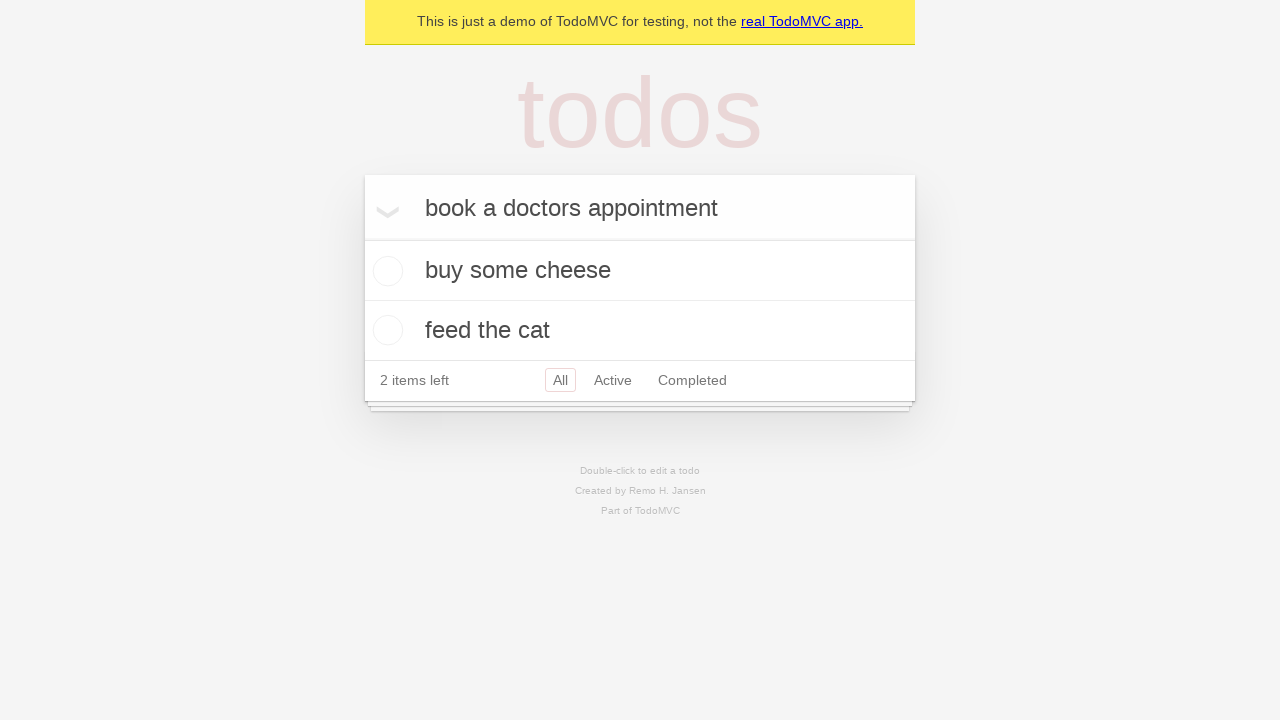

Pressed Enter to add third todo on internal:attr=[placeholder="What needs to be done?"i]
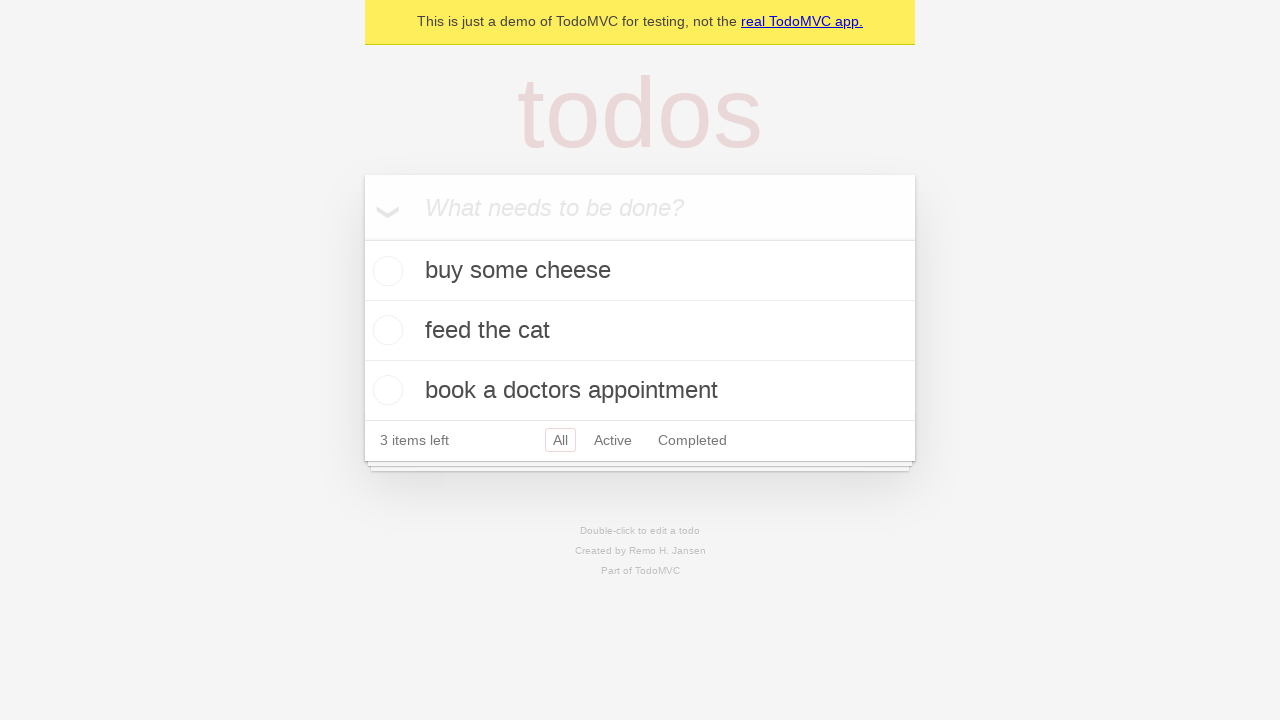

Waited for all 3 todos to be rendered
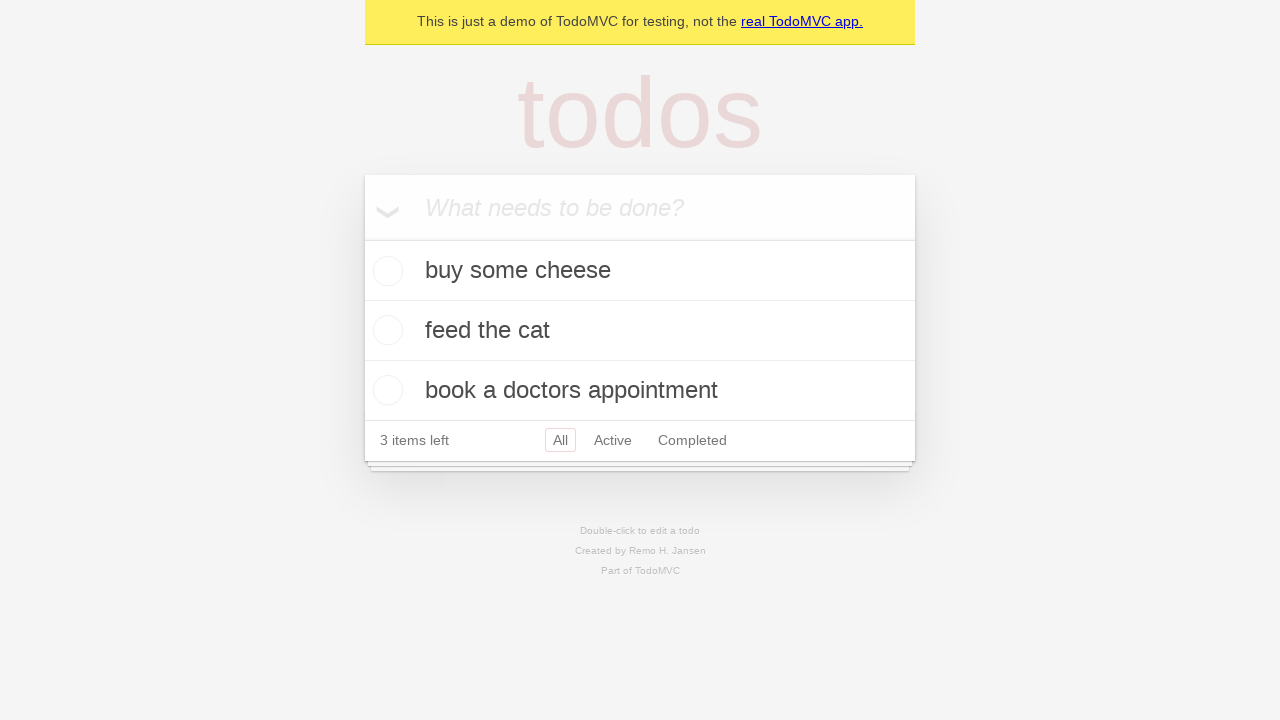

Checked the first todo as completed at (385, 271) on .todo-list li .toggle >> nth=0
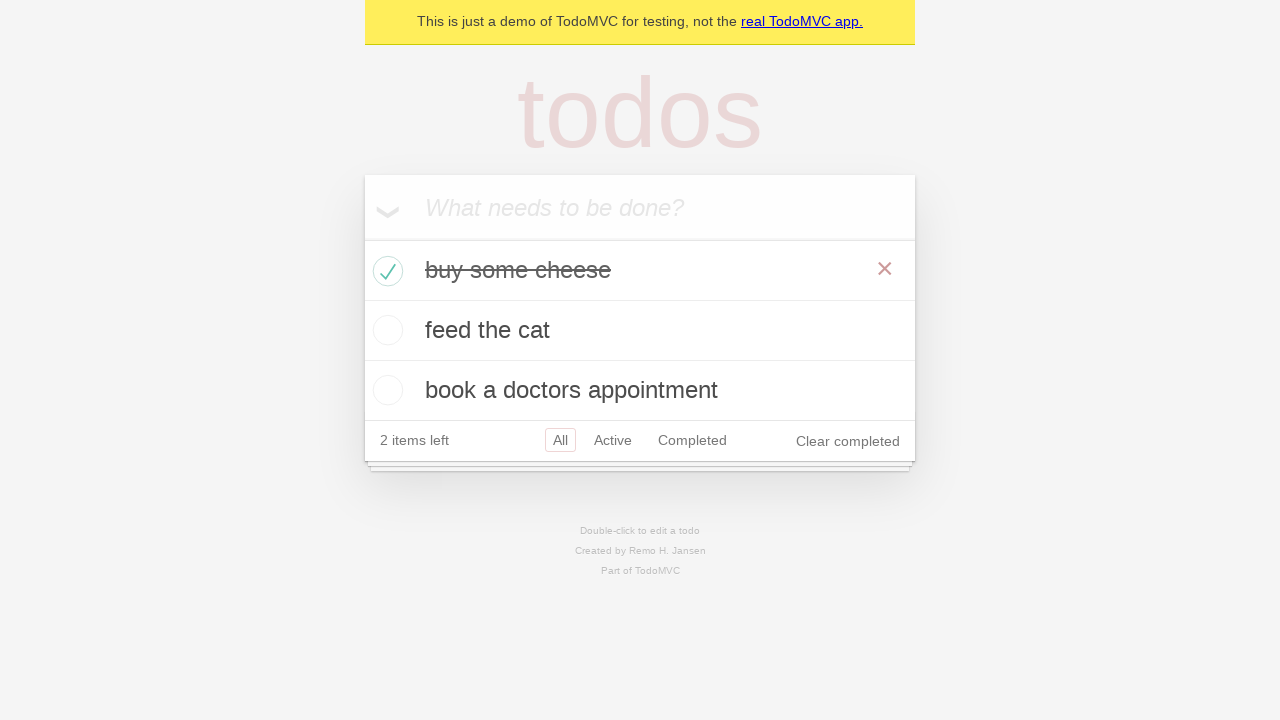

Waited for 'Clear completed' button to appear
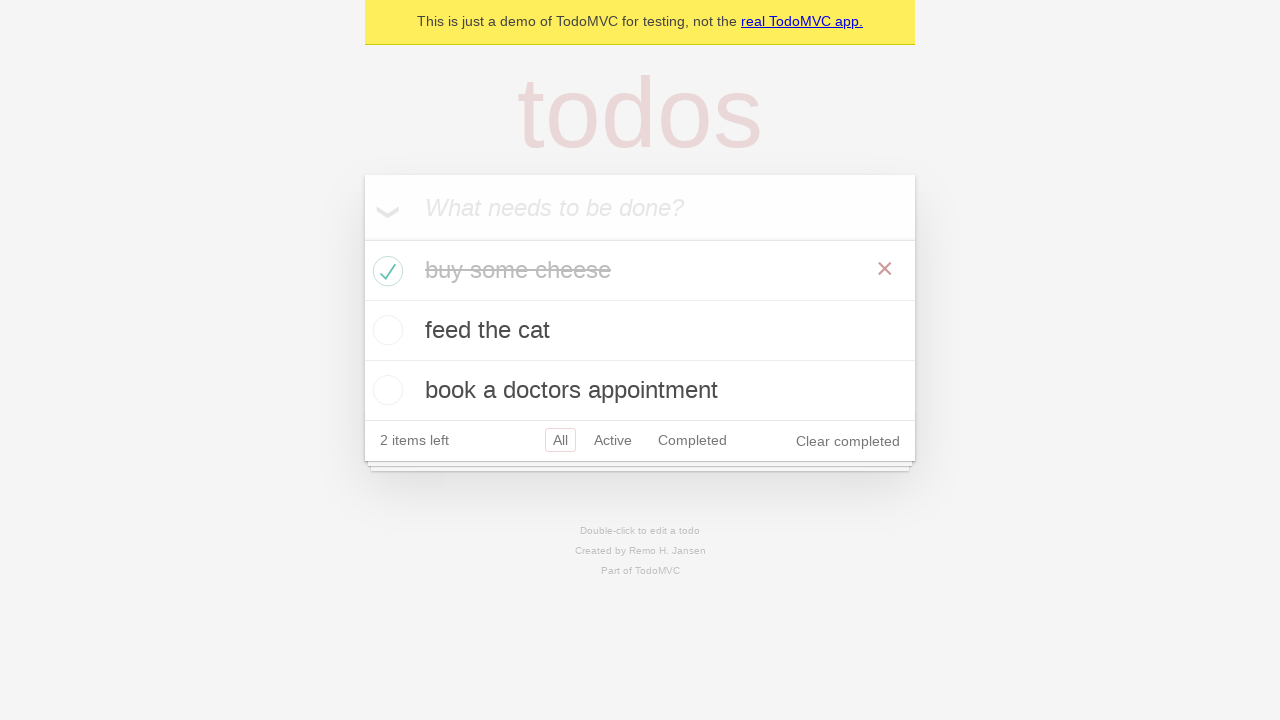

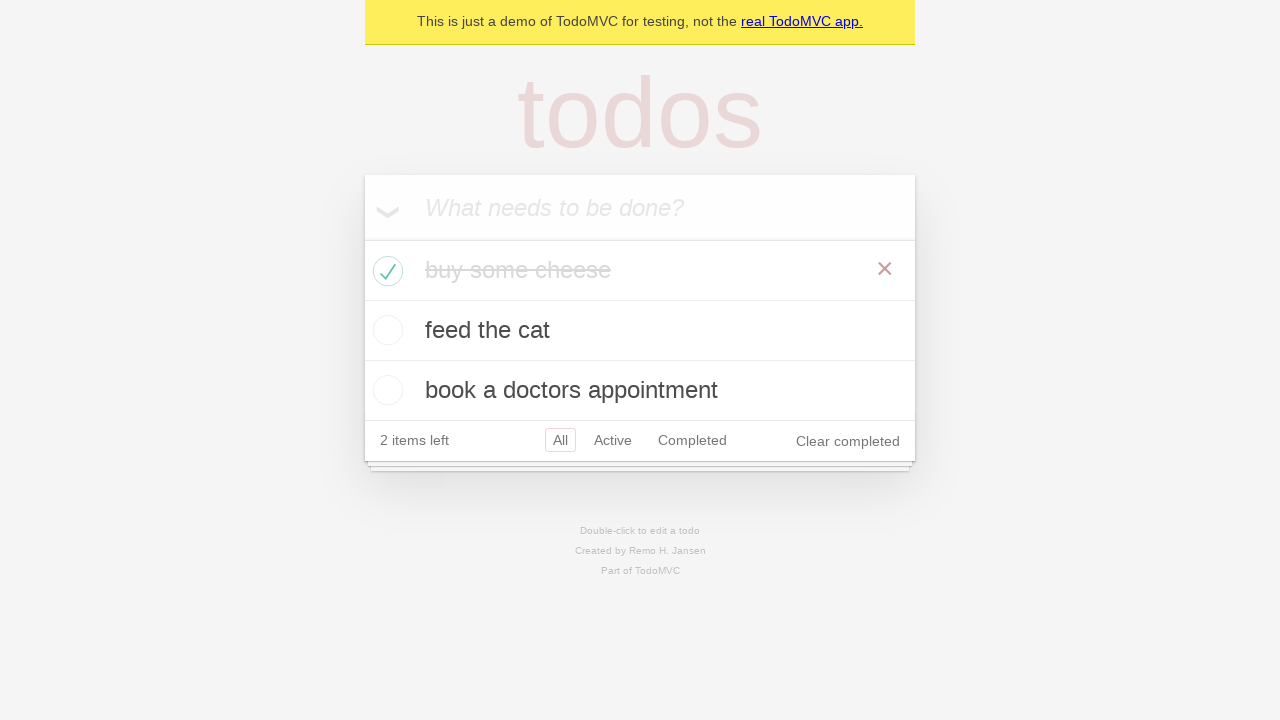